Tests an explicit wait scenario by waiting for a price to reach $100, then solving a math problem and submitting the answer

Starting URL: http://suninjuly.github.io/explicit_wait2.html

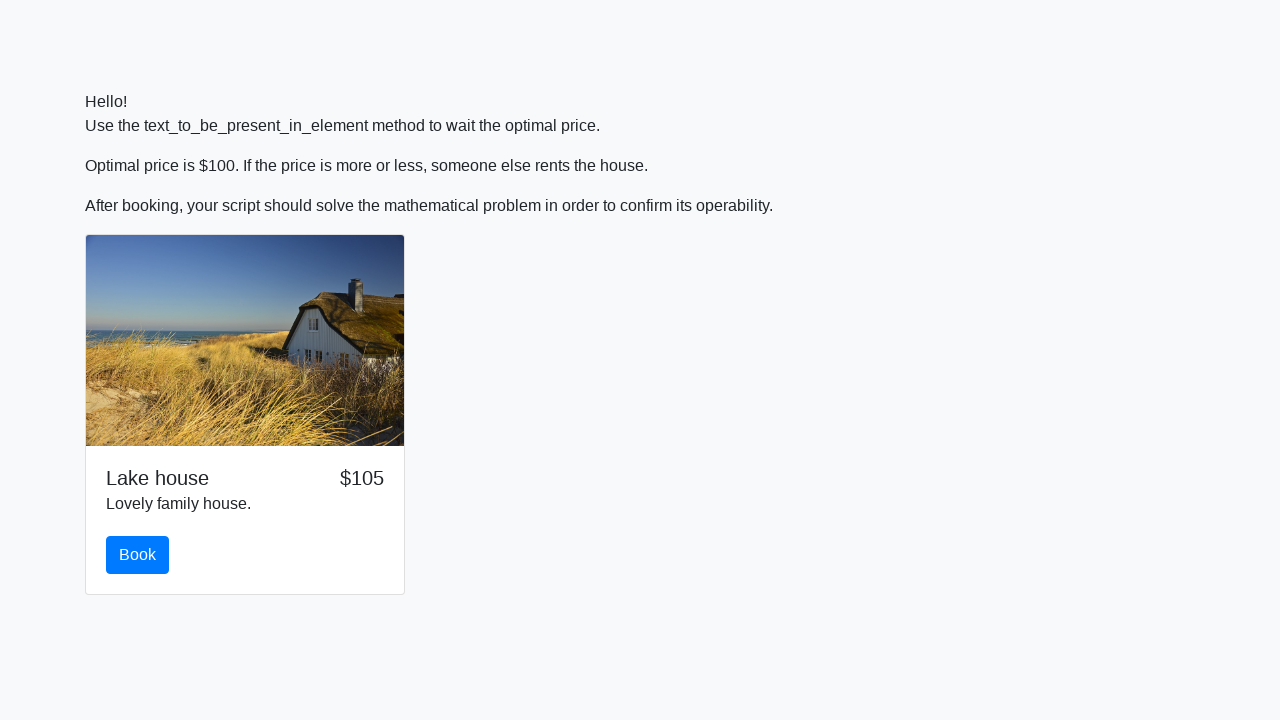

Waited for price to reach $100
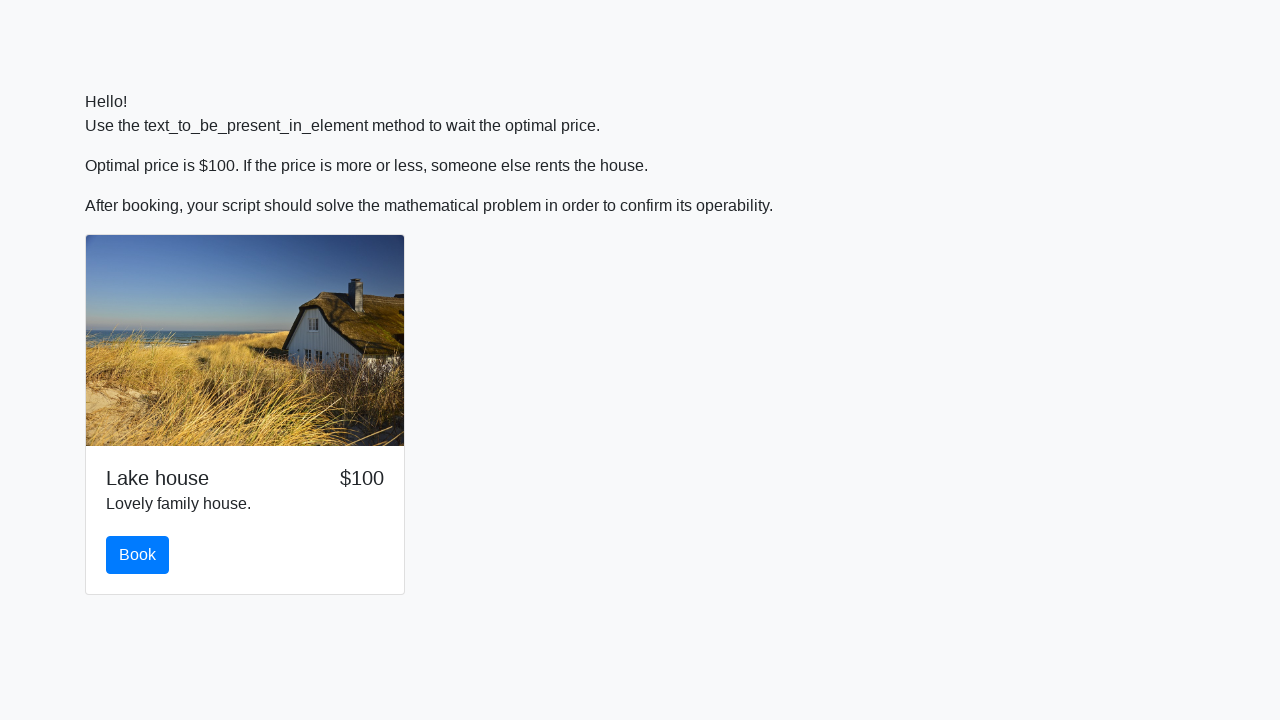

Clicked the book button at (138, 555) on #book
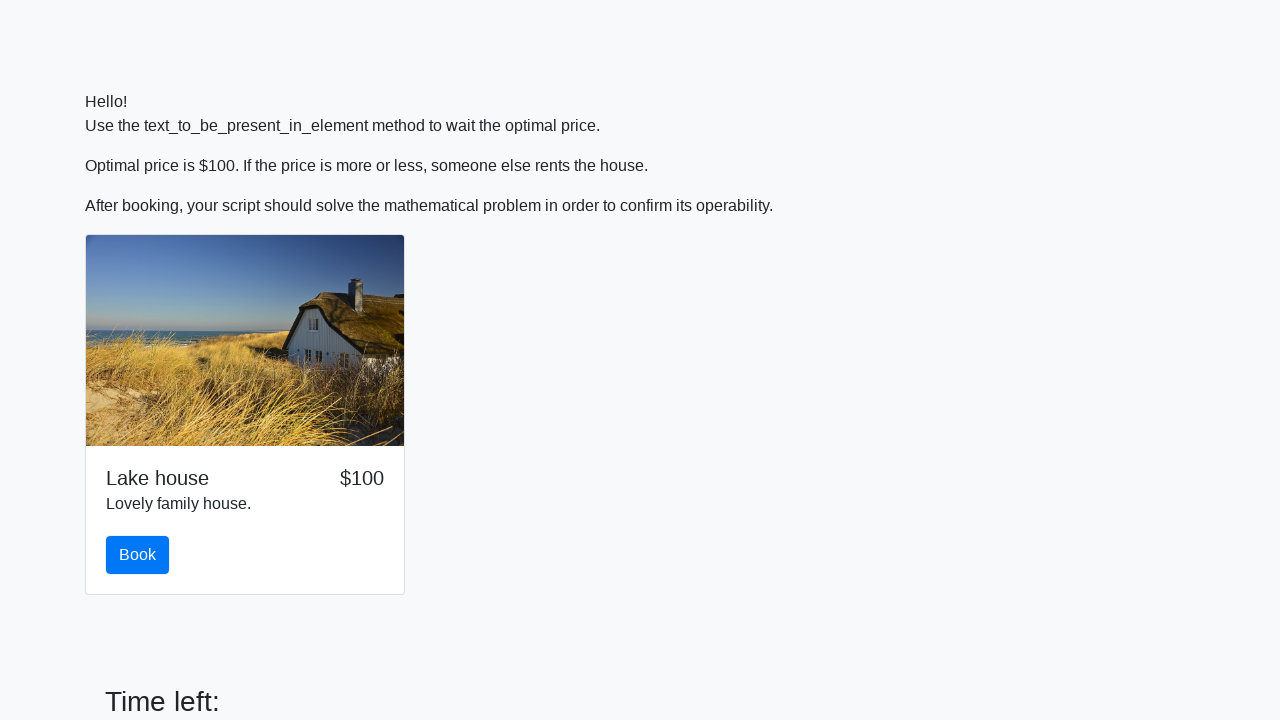

Retrieved the input value for calculation
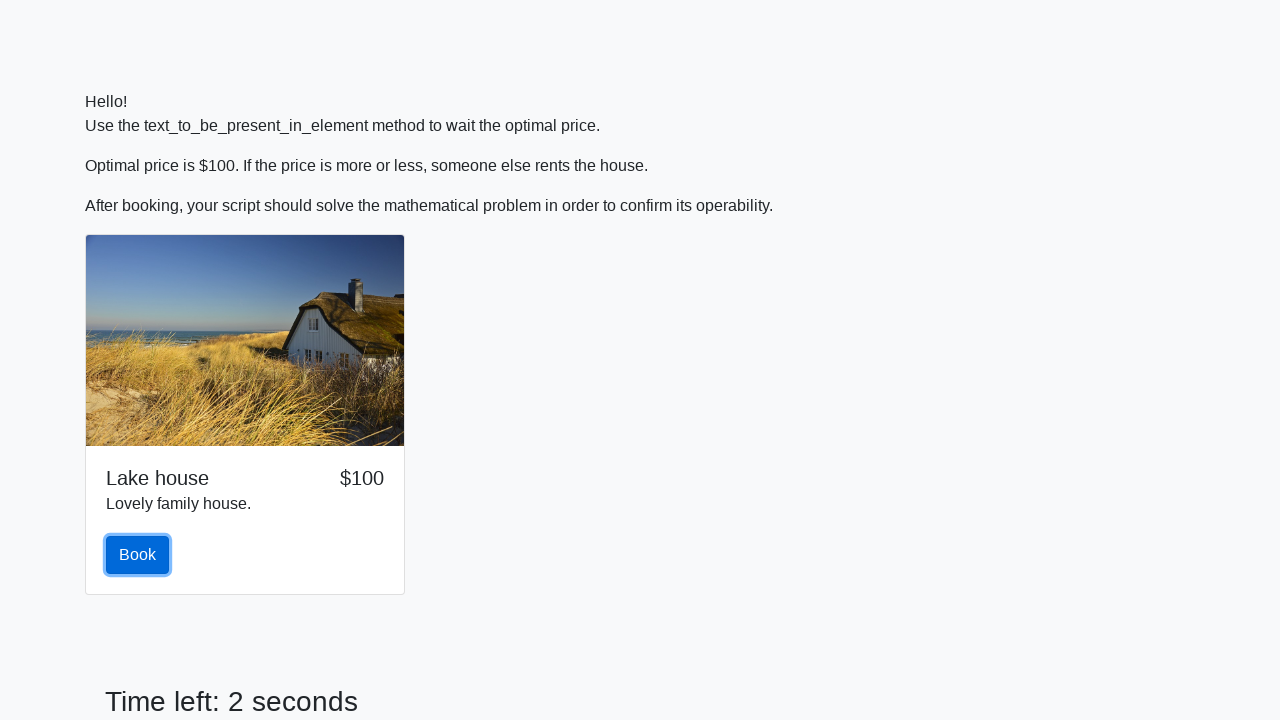

Calculated math result: 2.0335461532404766
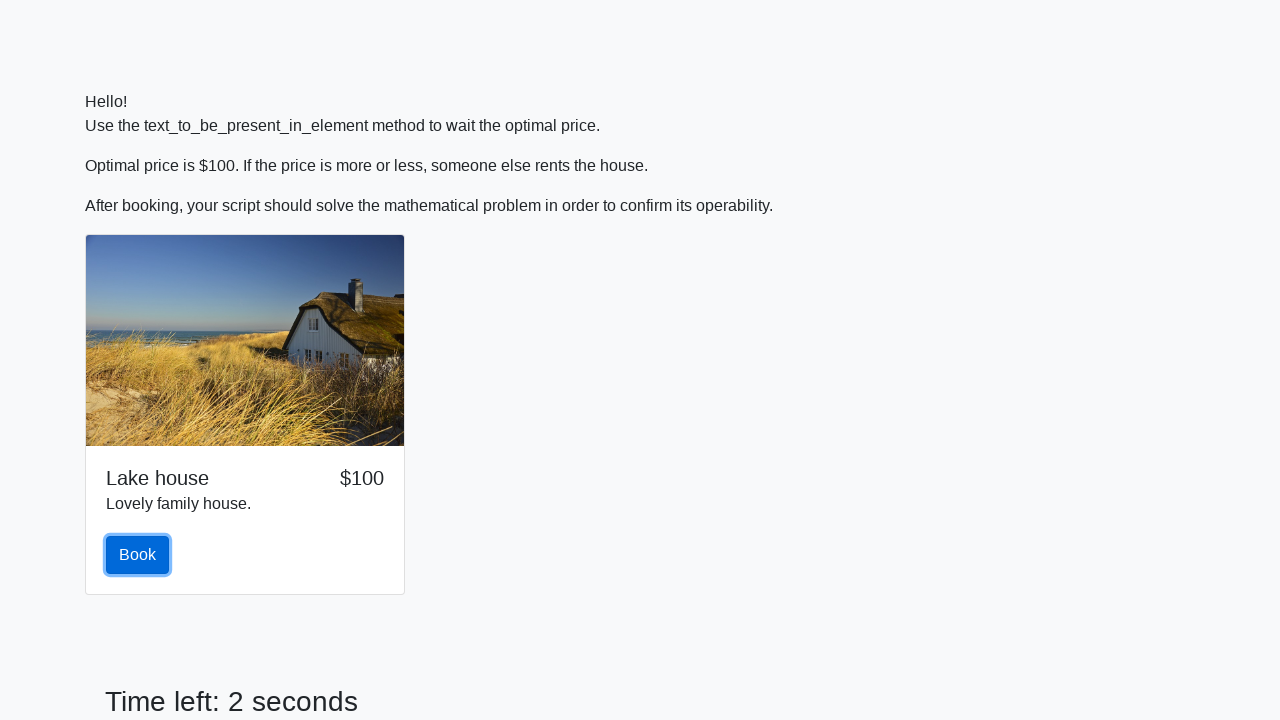

Filled in the calculated answer on #answer
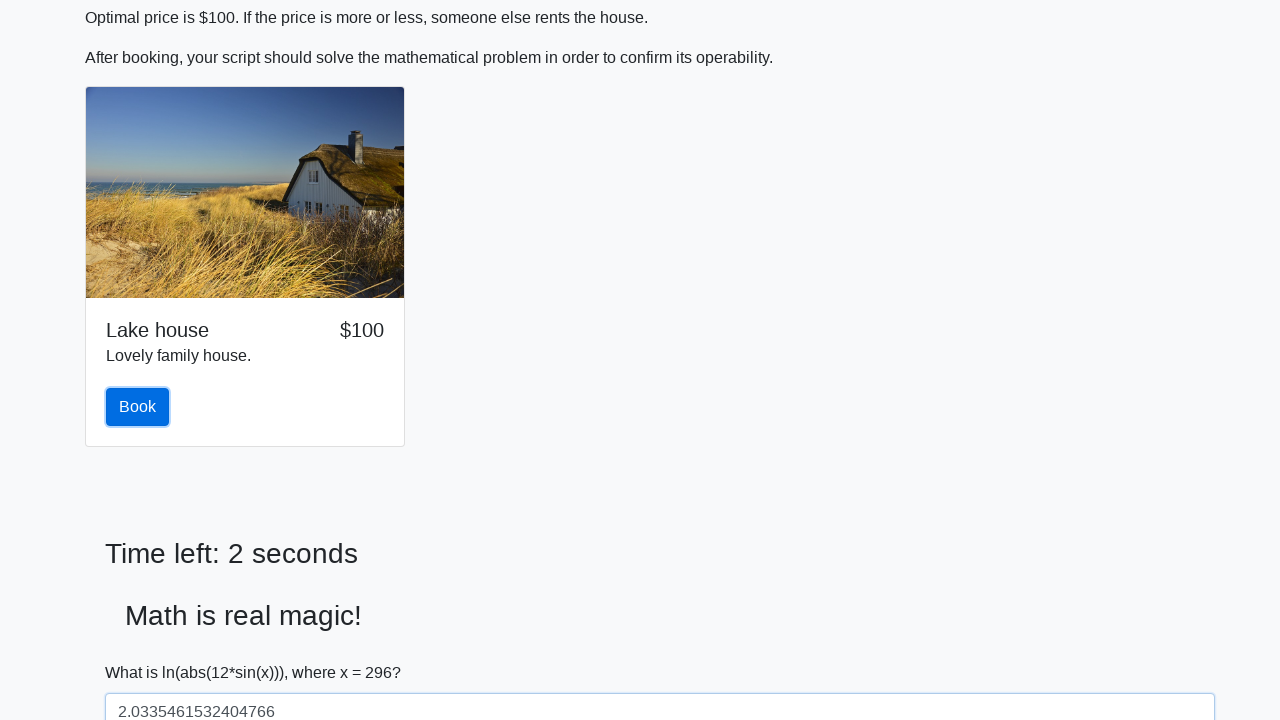

Clicked the submit button at (143, 651) on button[type='submit']
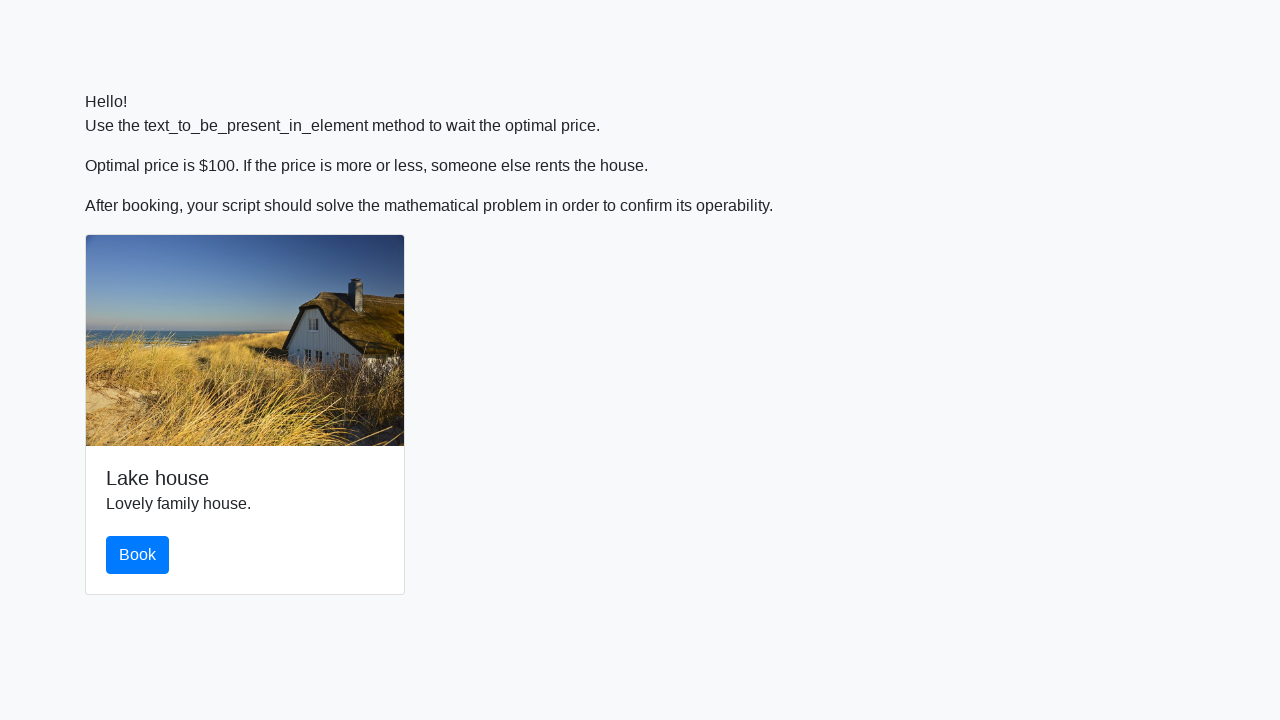

Set up dialog handler to accept alerts
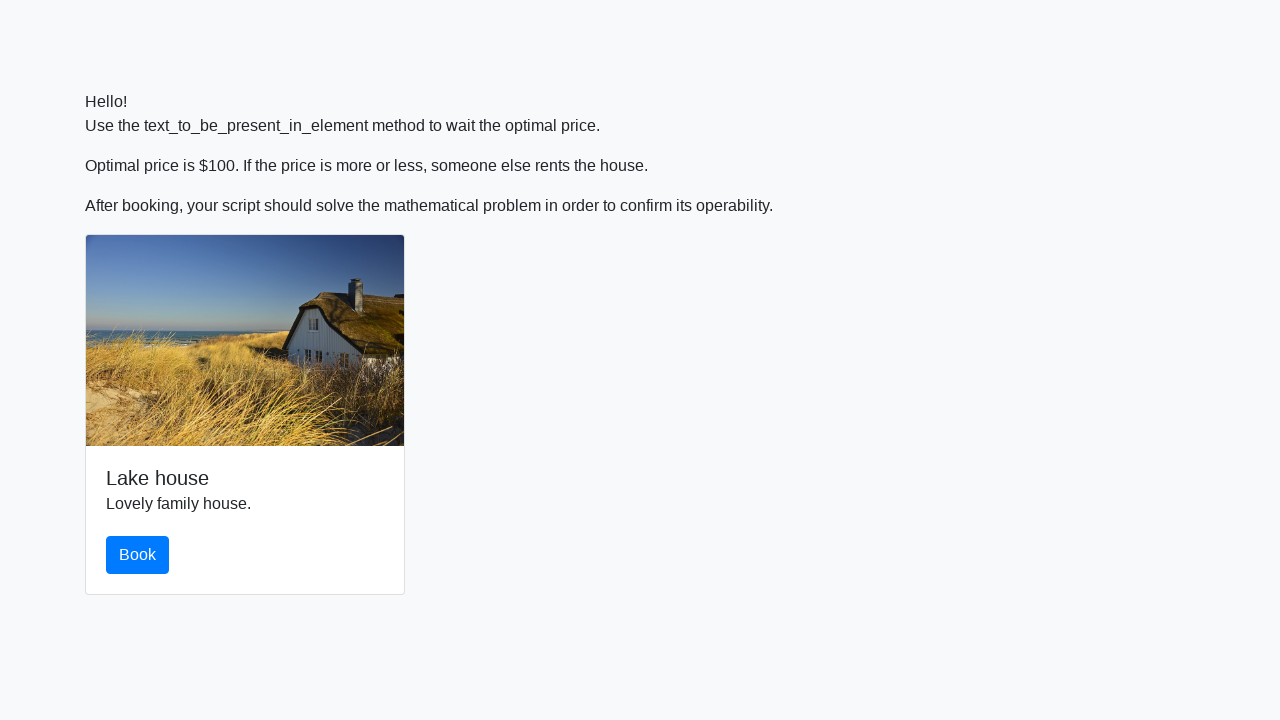

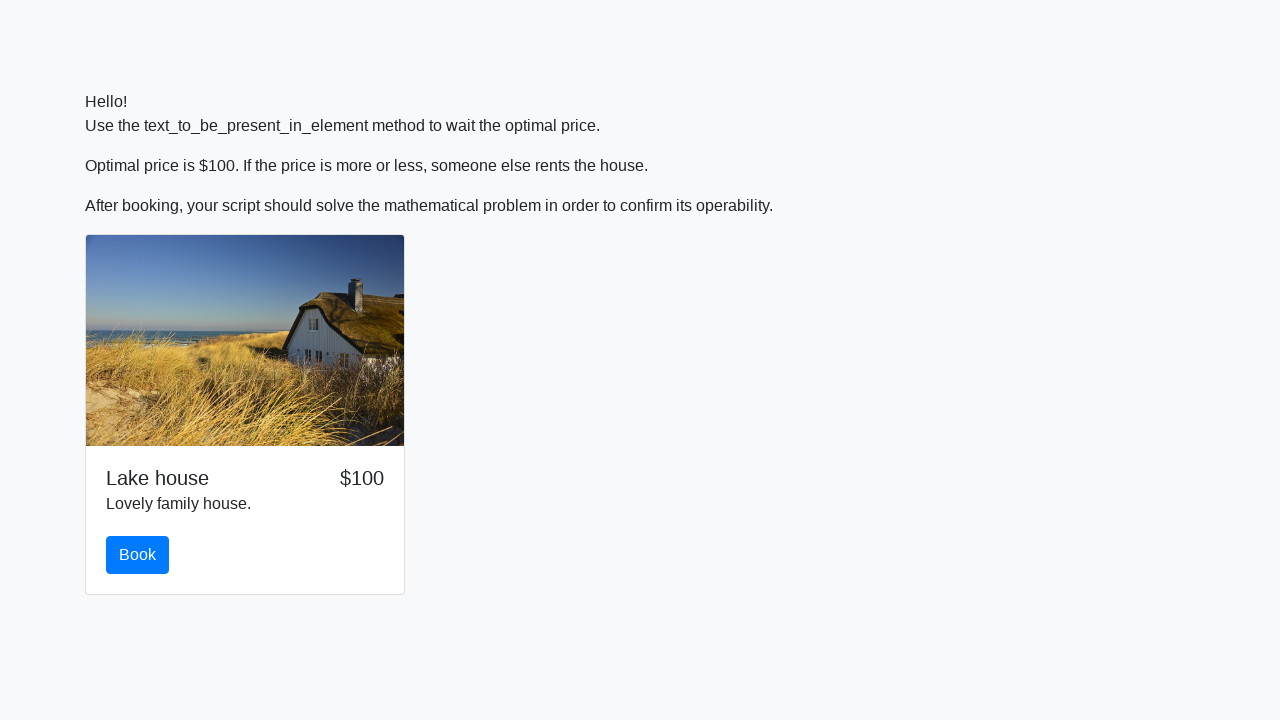